Tests slider widget functionality by clicking on the slider and using arrow keys to move it right multiple times

Starting URL: https://demoqa.com/slider

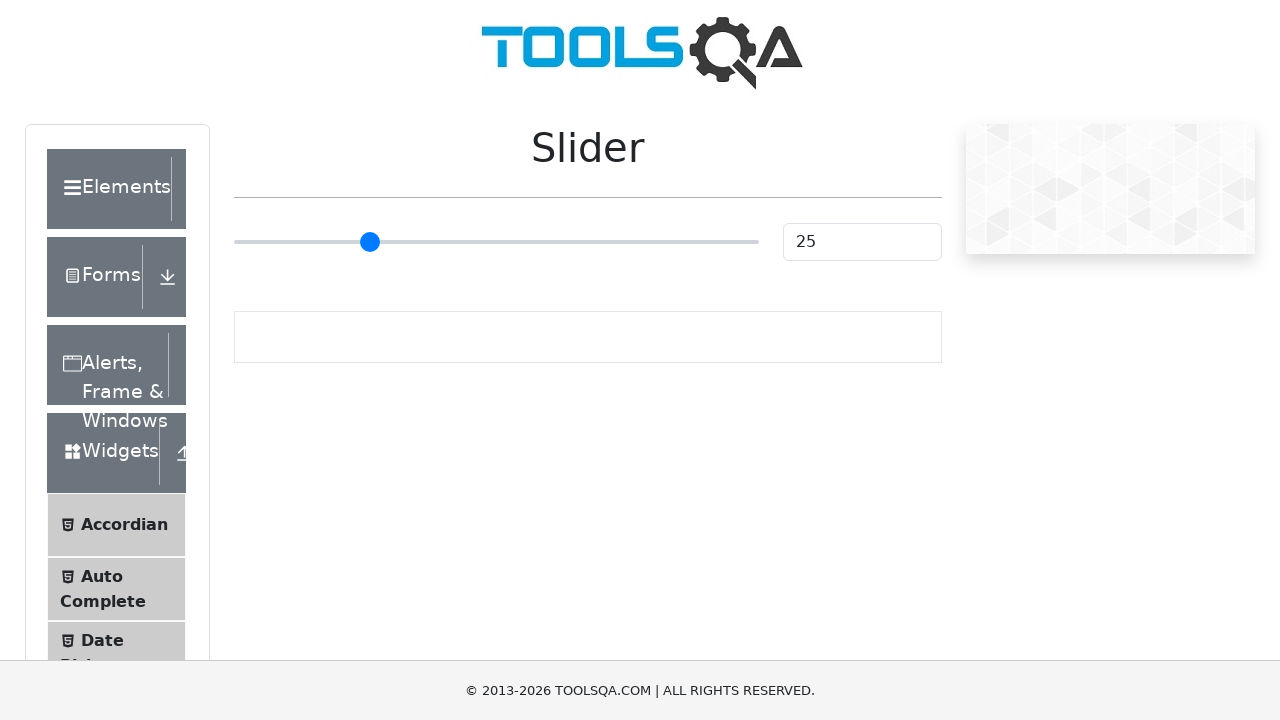

Slider element became visible and ready
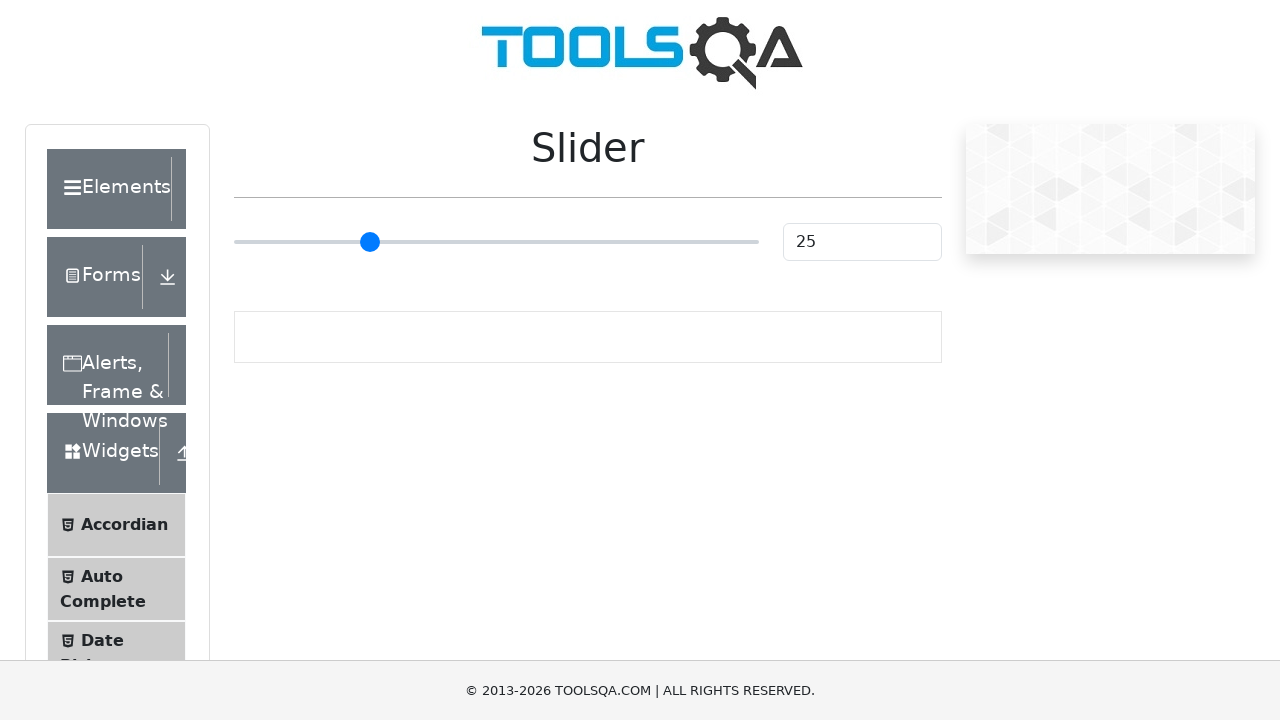

Clicked on the slider widget at (496, 242) on input.range-slider
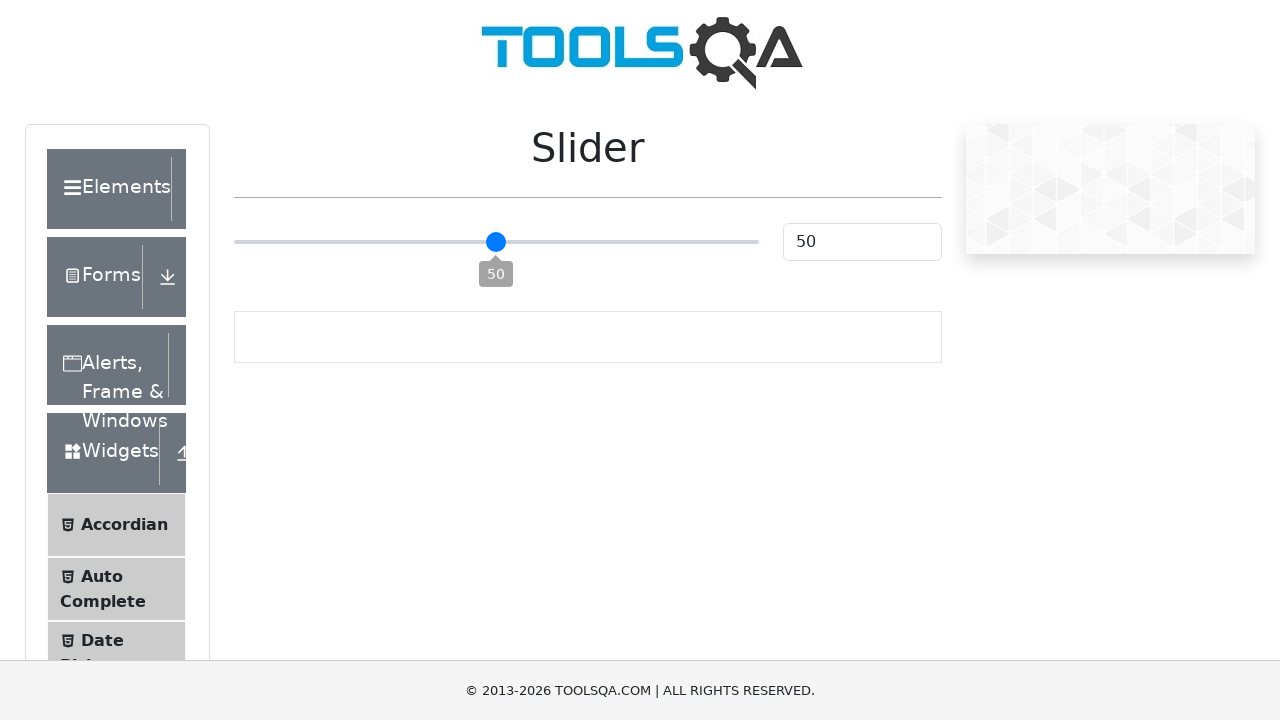

Pressed ArrowRight key (iteration 1/5)
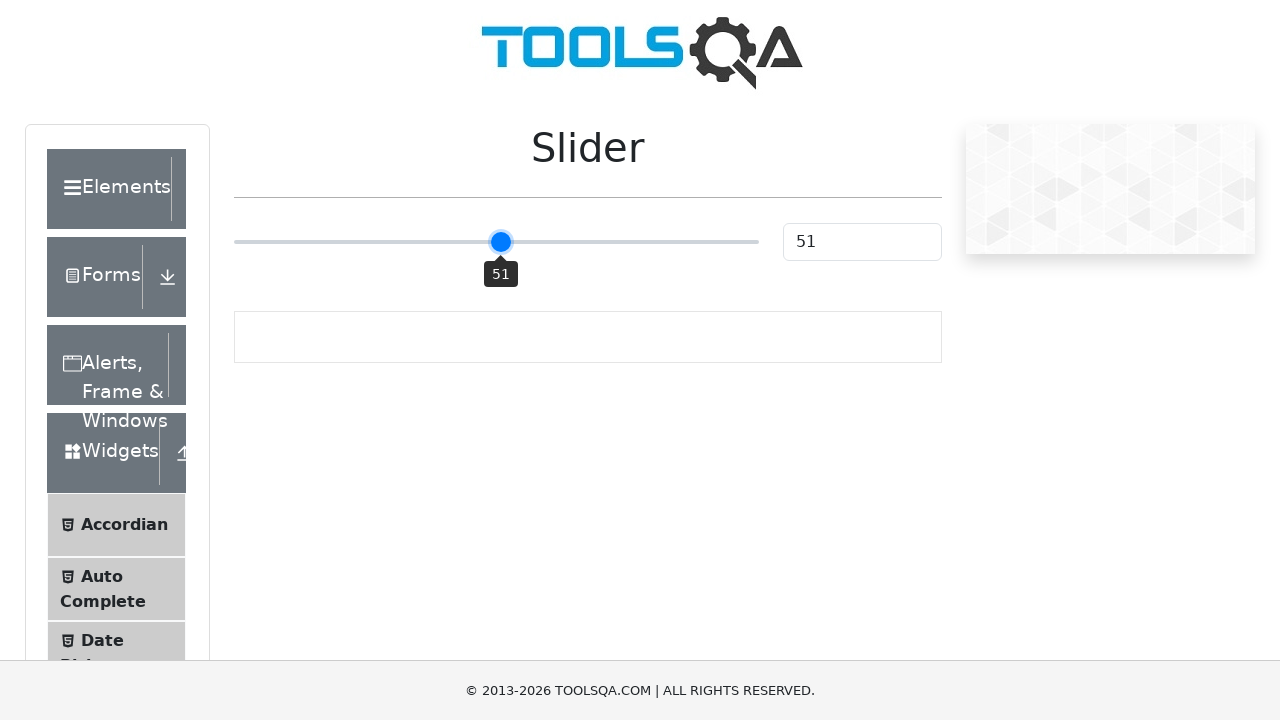

Waited 500ms for slider animation after ArrowRight (iteration 1/5)
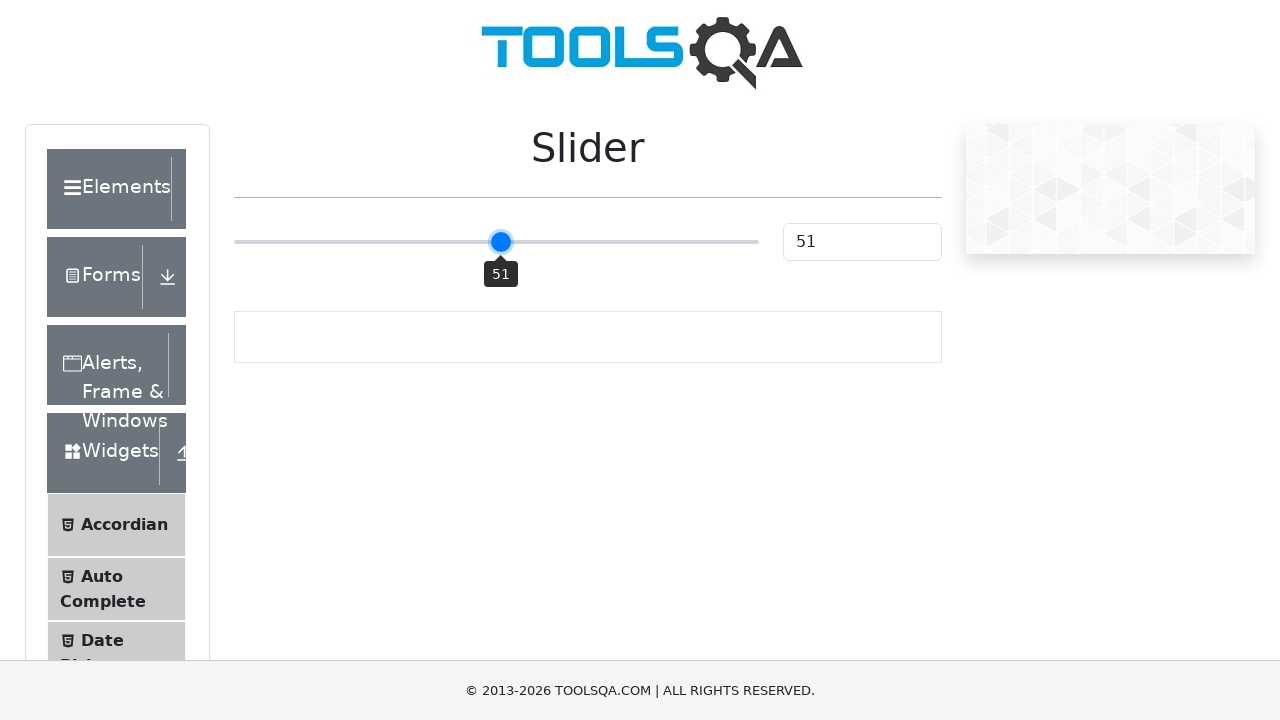

Pressed ArrowRight key (iteration 2/5)
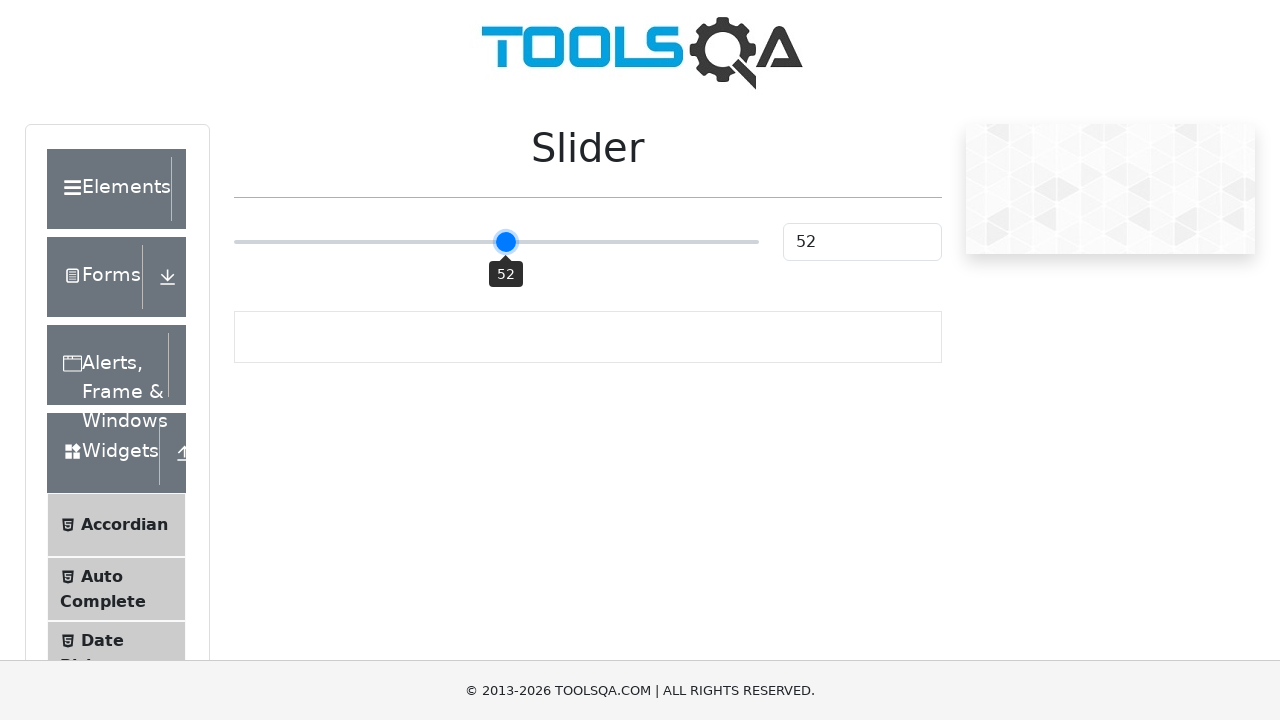

Waited 500ms for slider animation after ArrowRight (iteration 2/5)
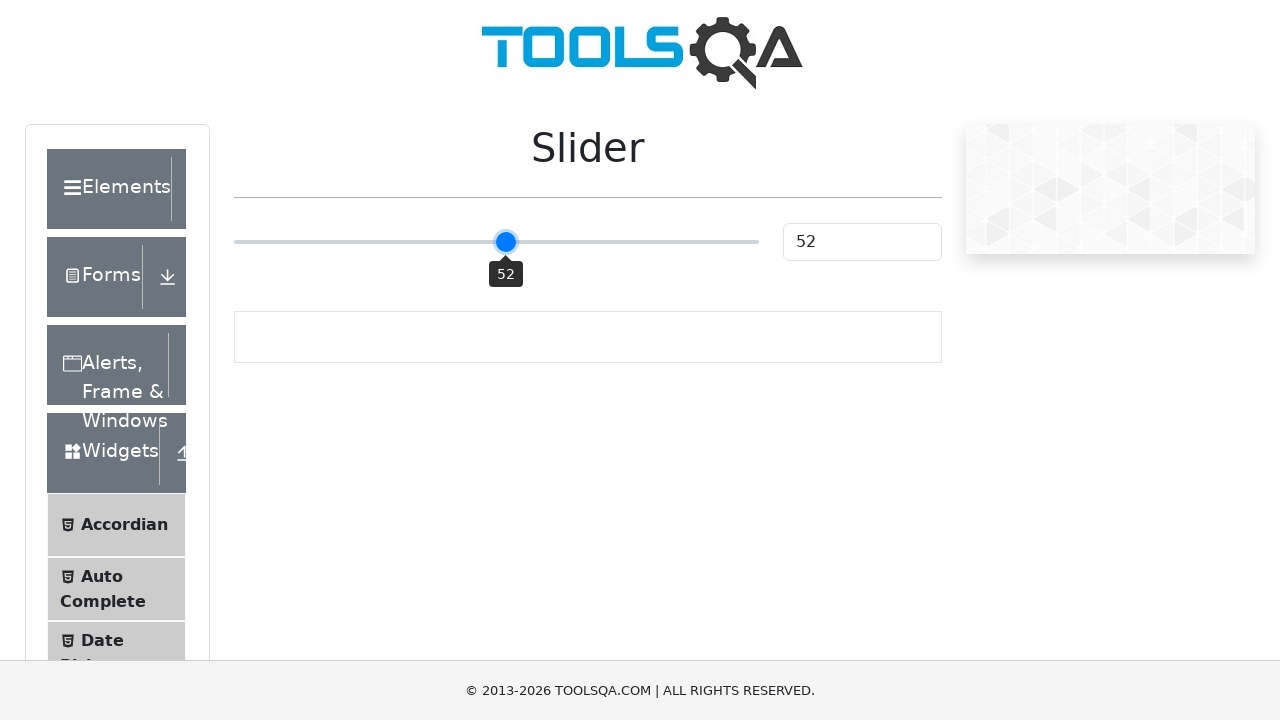

Pressed ArrowRight key (iteration 3/5)
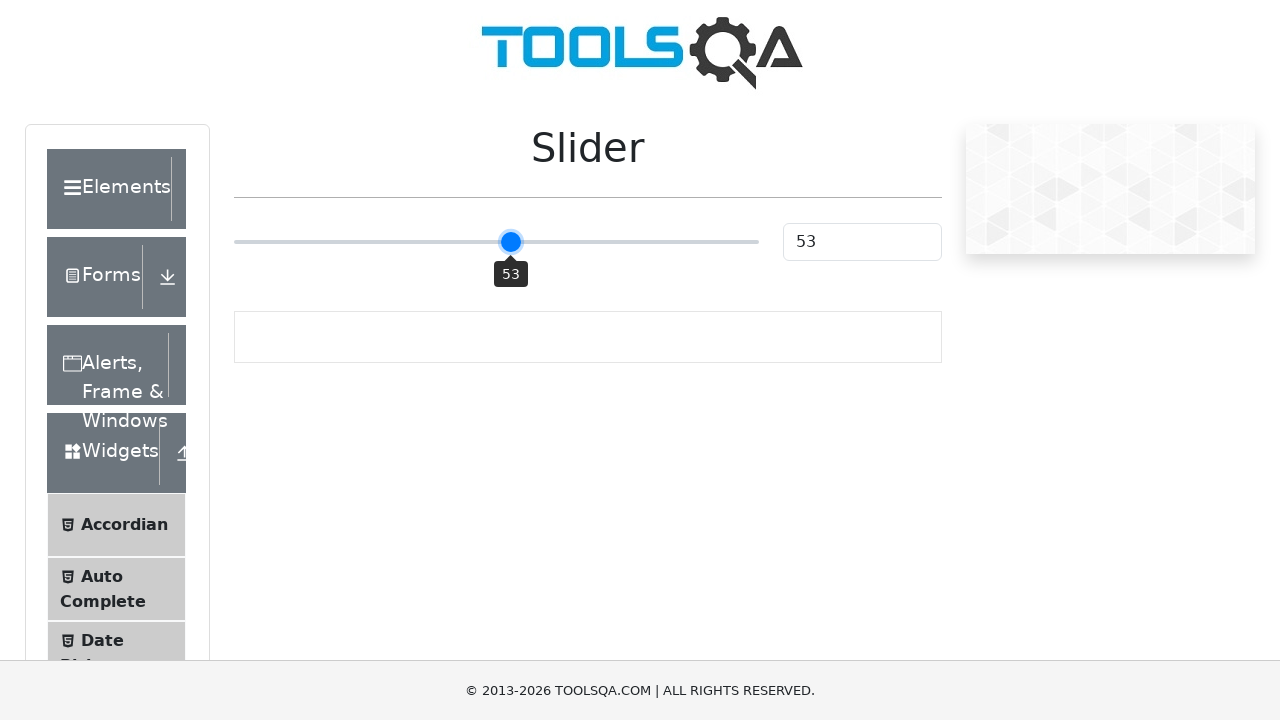

Waited 500ms for slider animation after ArrowRight (iteration 3/5)
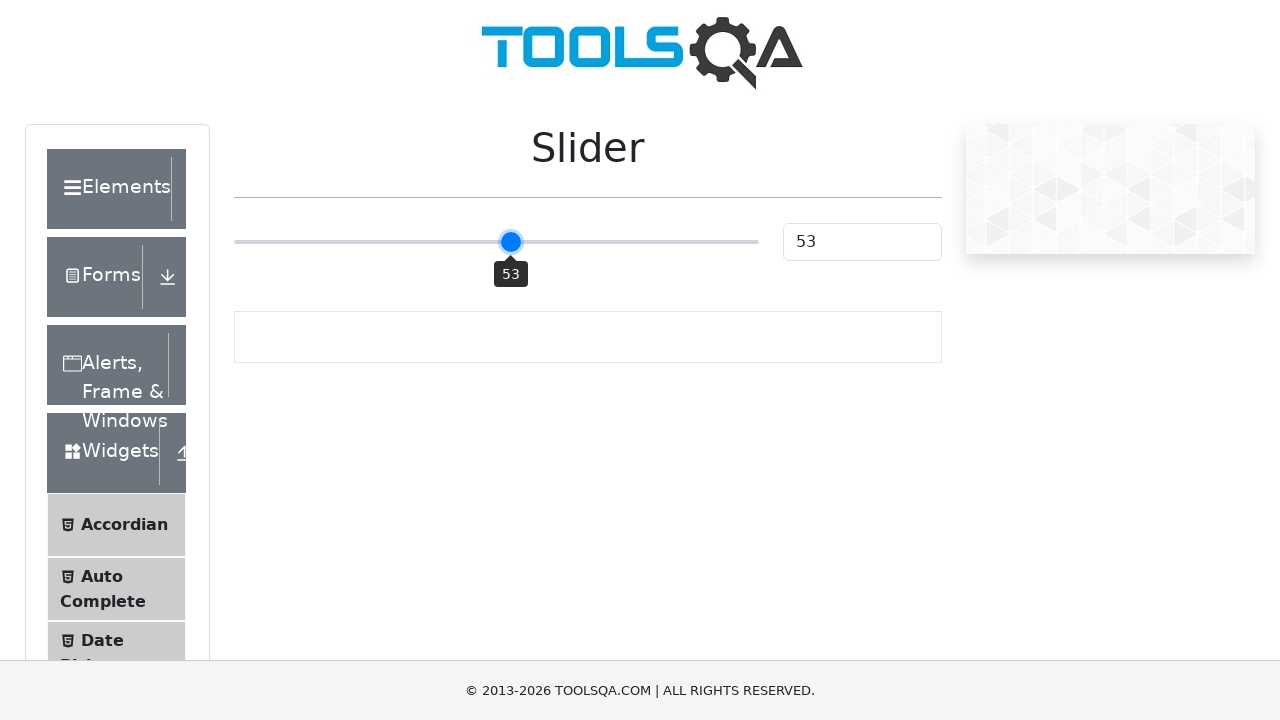

Pressed ArrowRight key (iteration 4/5)
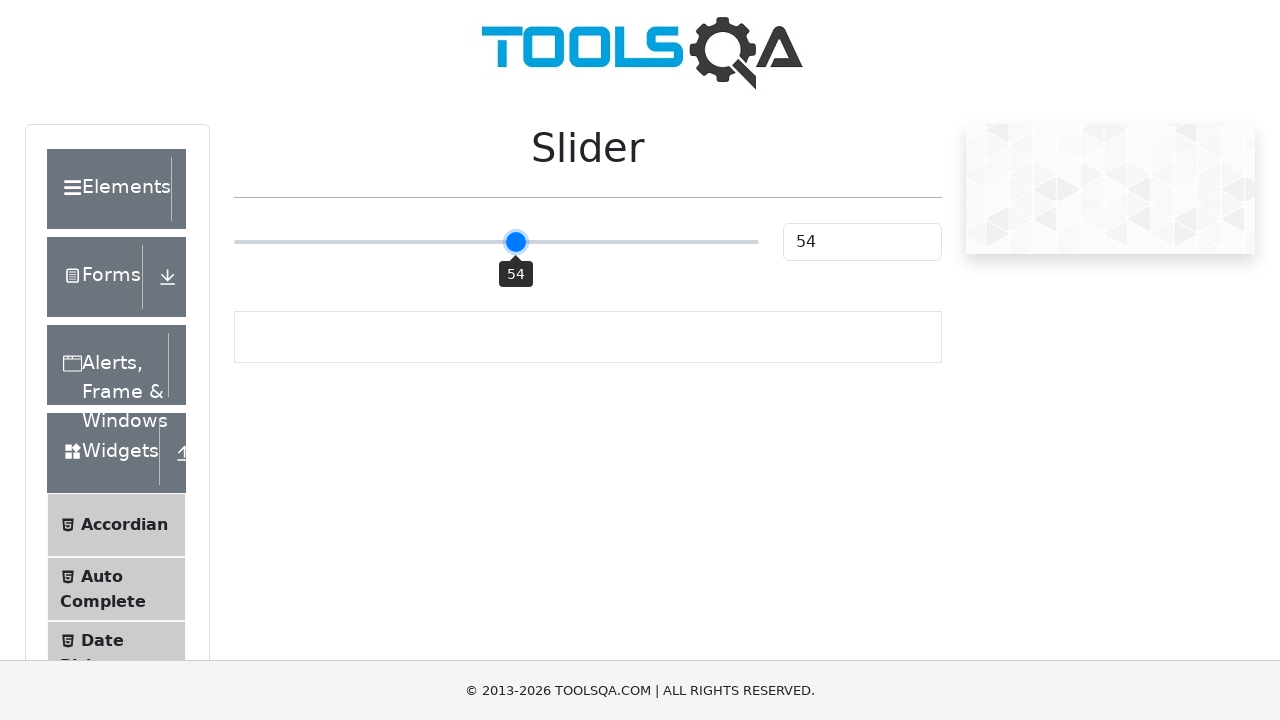

Waited 500ms for slider animation after ArrowRight (iteration 4/5)
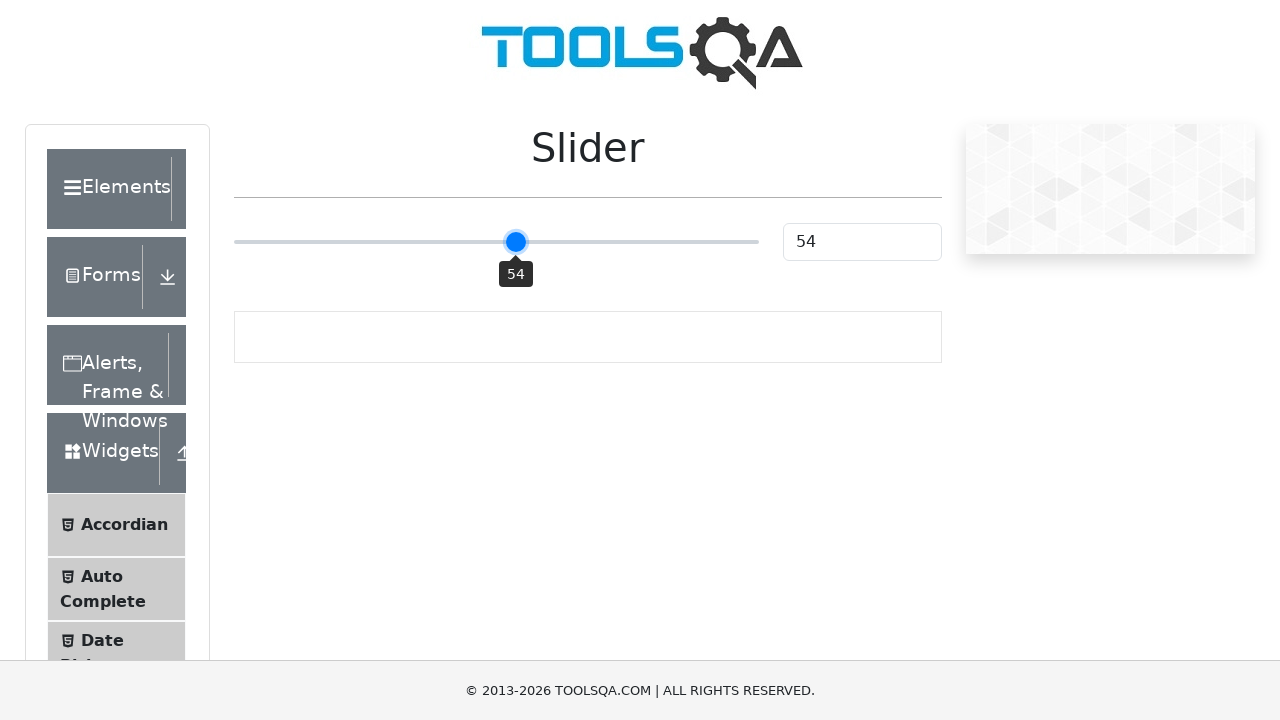

Pressed ArrowRight key (iteration 5/5)
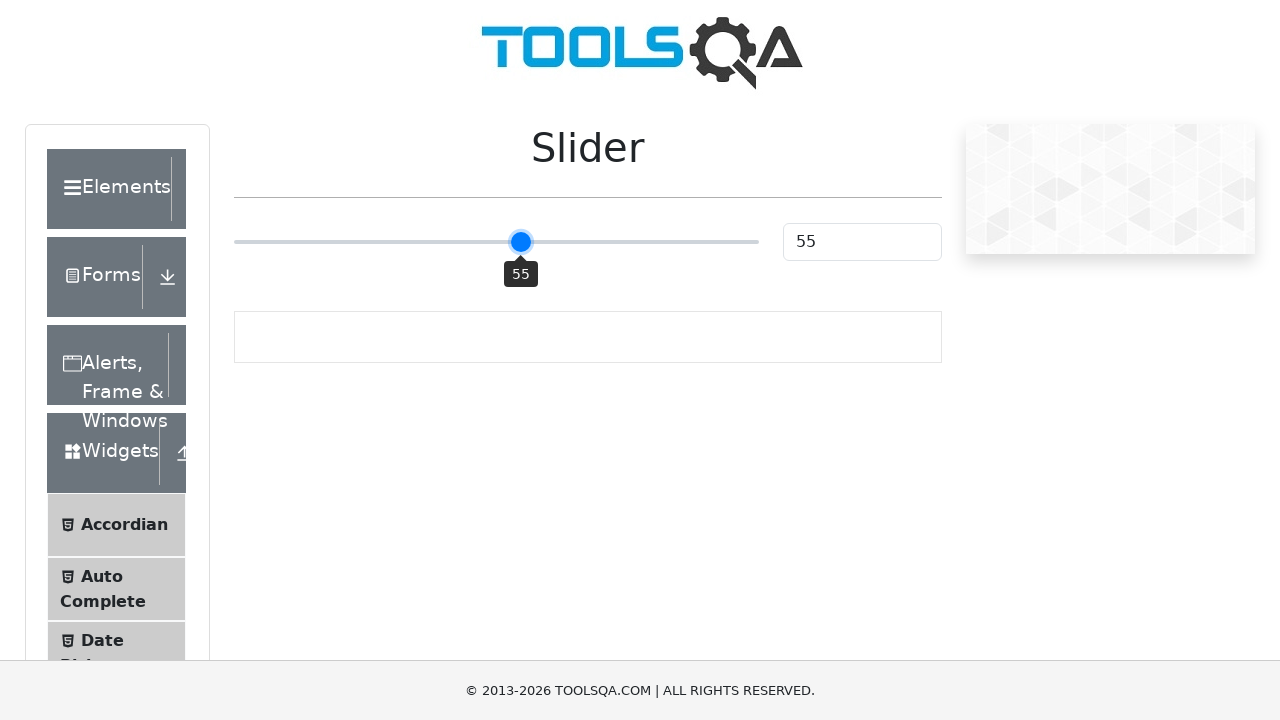

Waited 500ms for slider animation after ArrowRight (iteration 5/5)
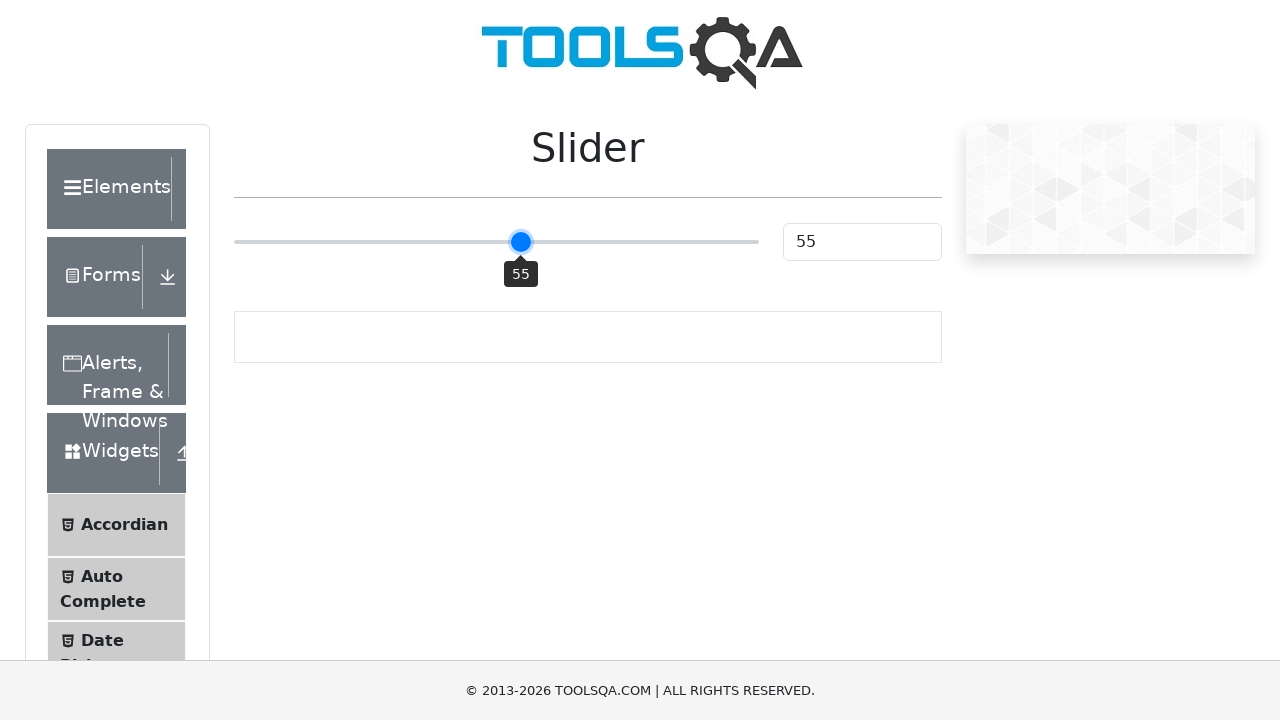

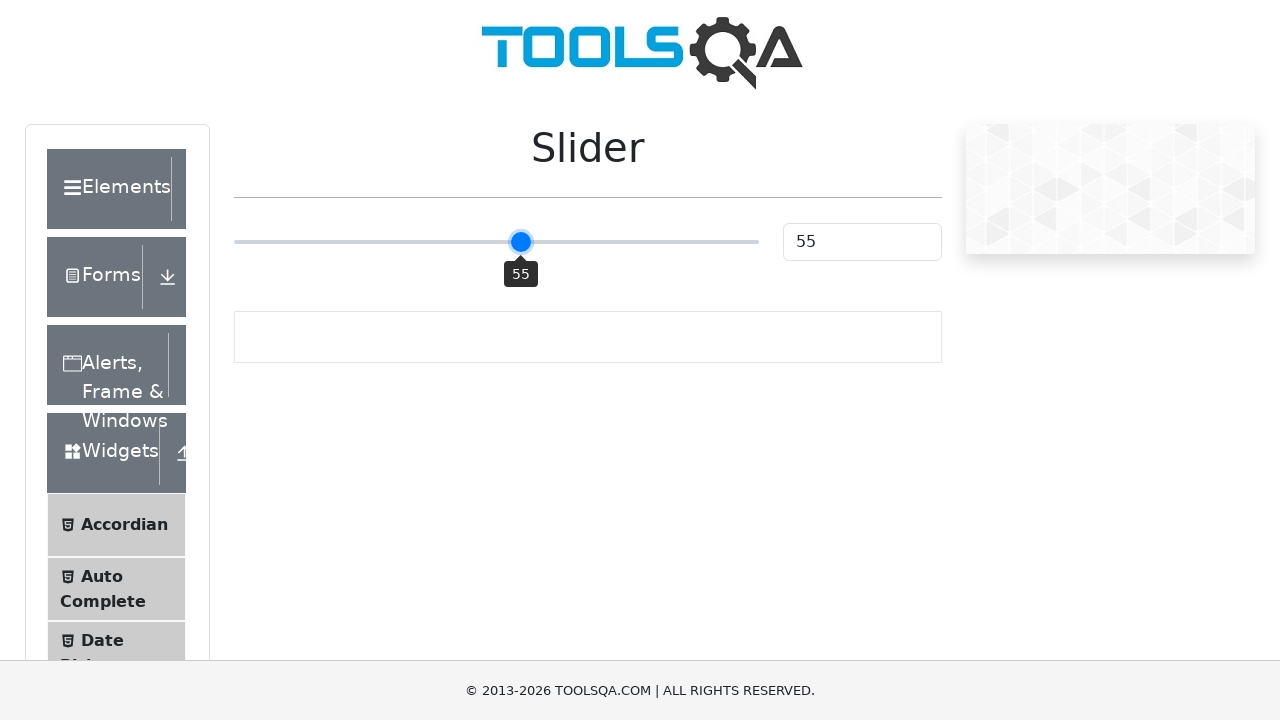